Navigates to the Credera website homepage and retrieves the page title

Starting URL: https://credera.com

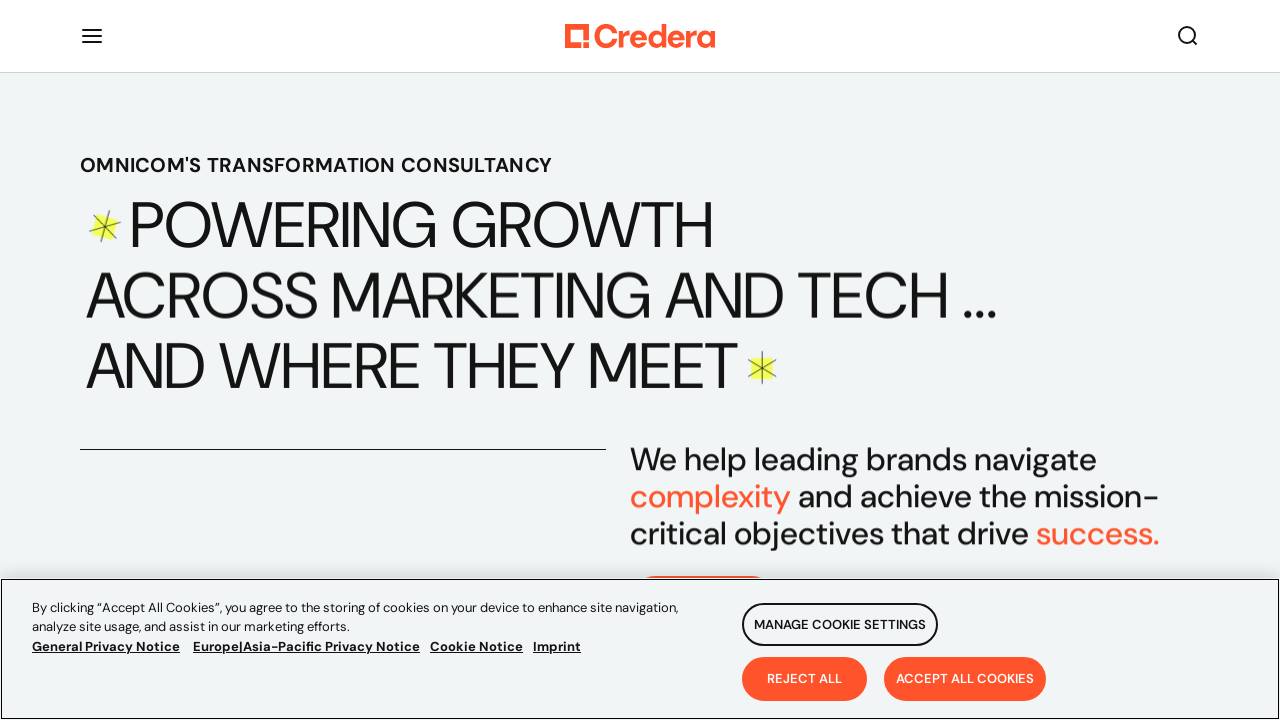

Waited for DOM content to load on Credera homepage
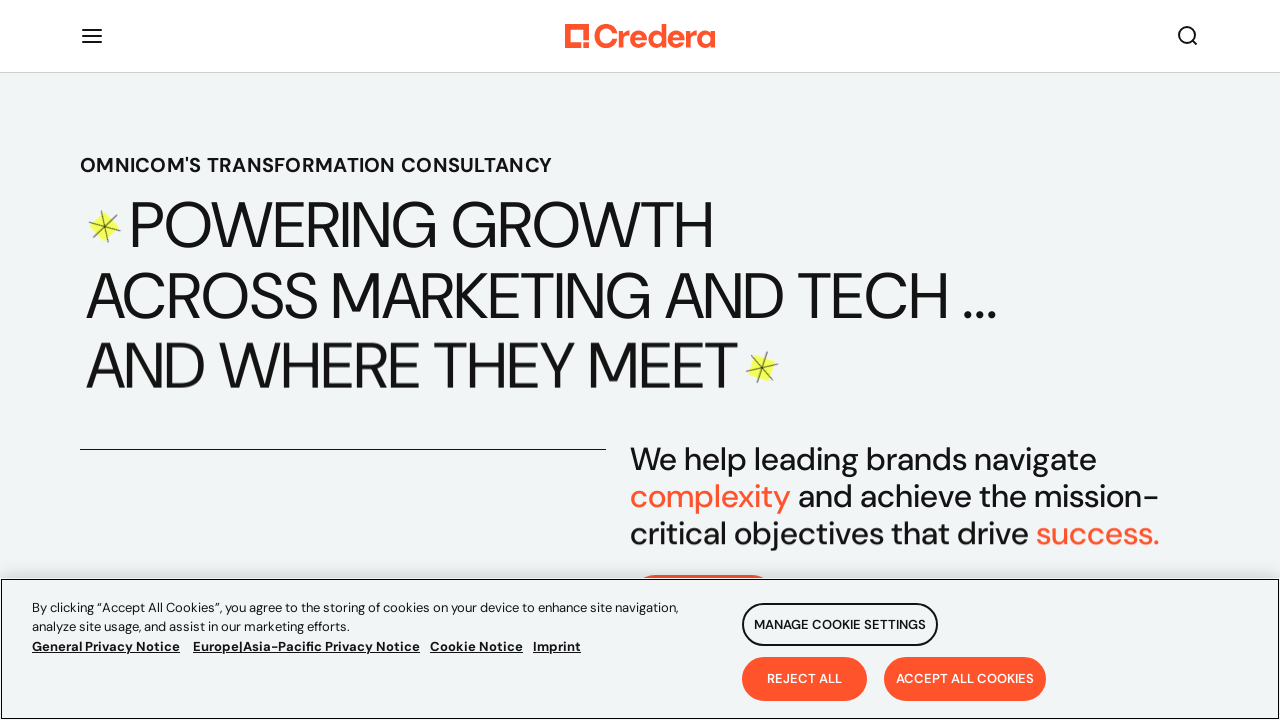

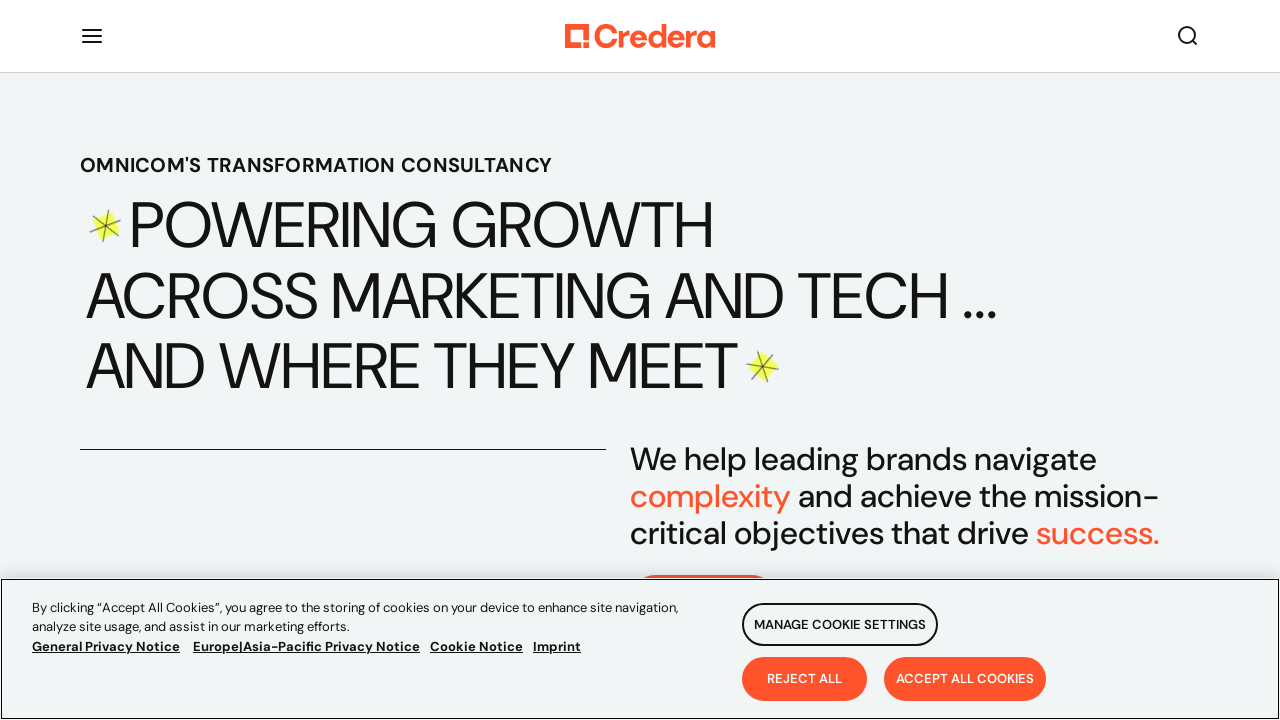